Opens Spotify homepage with browser configured for Russian language and maximizes the window. This is a basic browser language configuration test.

Starting URL: https://spotify.com

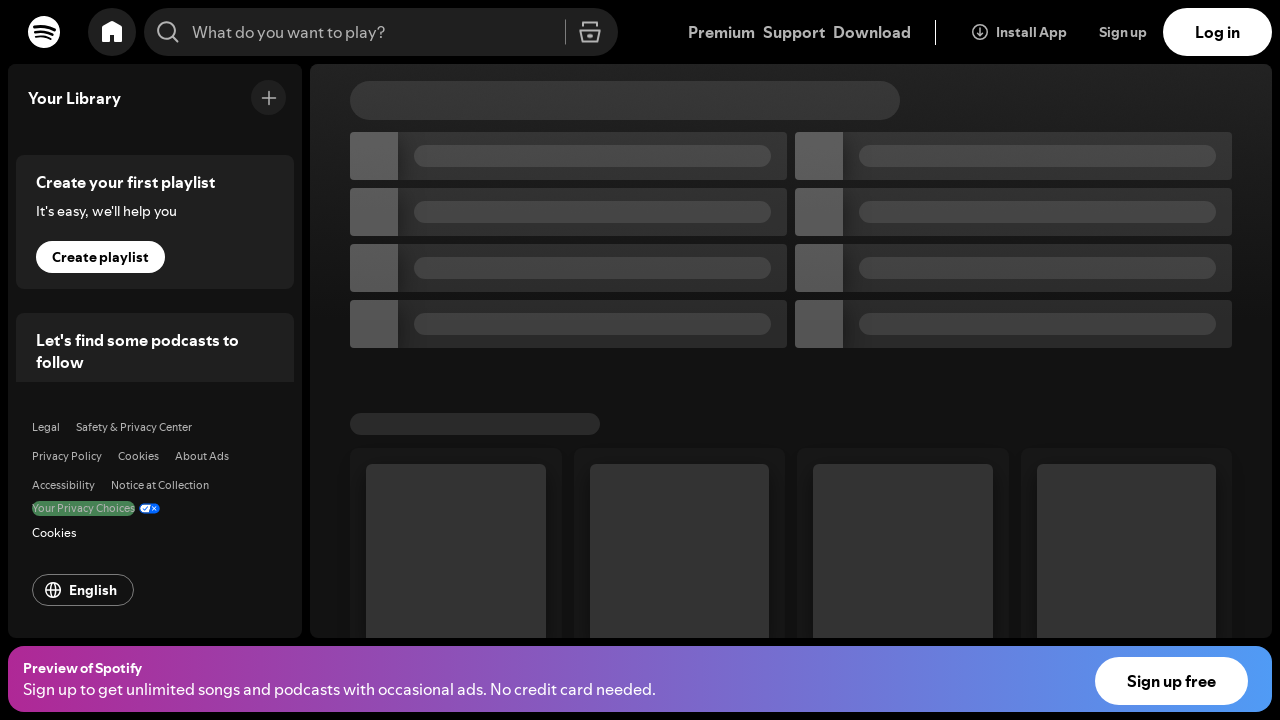

Waited for page DOM to be fully loaded
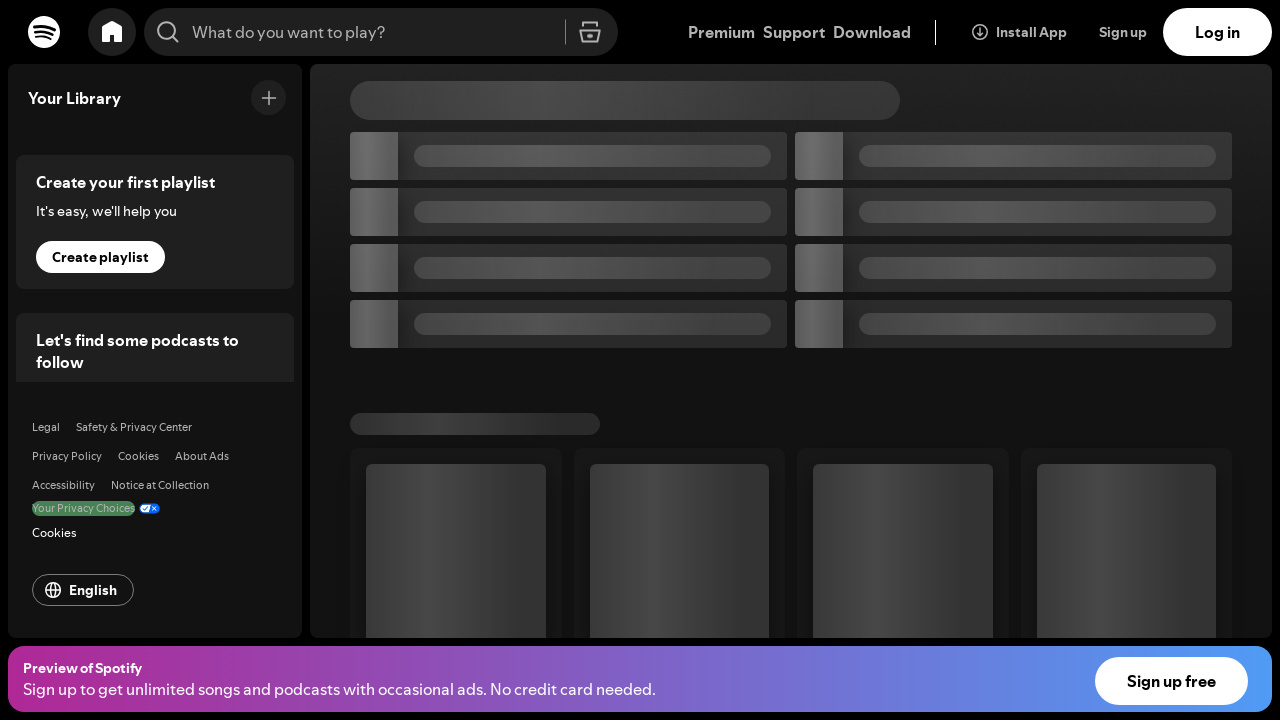

Verified Spotify homepage body element is visible
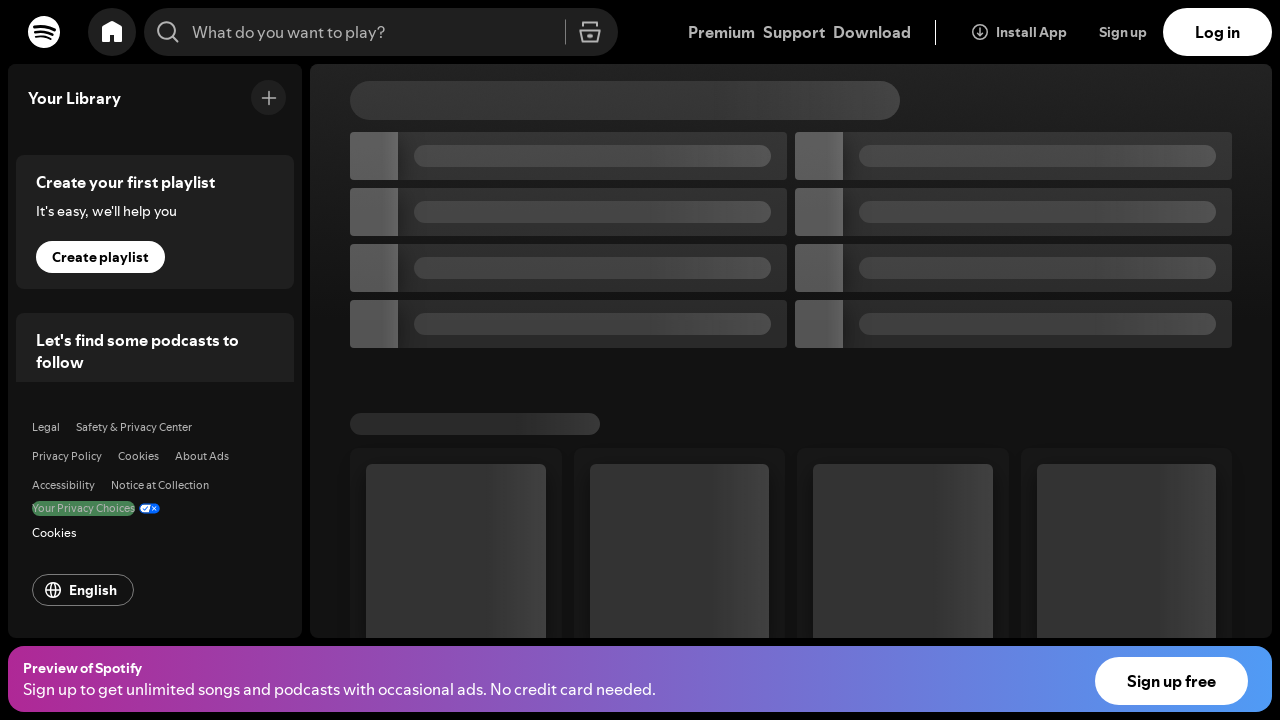

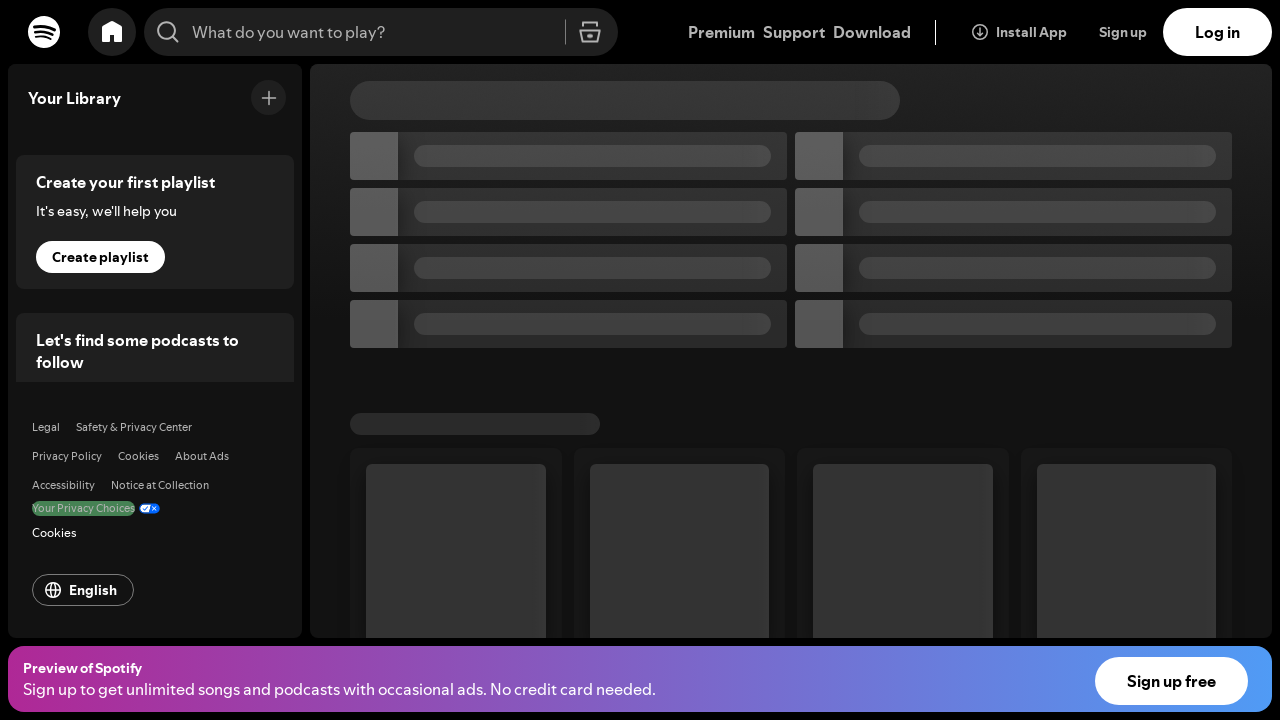